Tests that the Clear completed button displays the correct text after marking an item complete.

Starting URL: https://demo.playwright.dev/todomvc

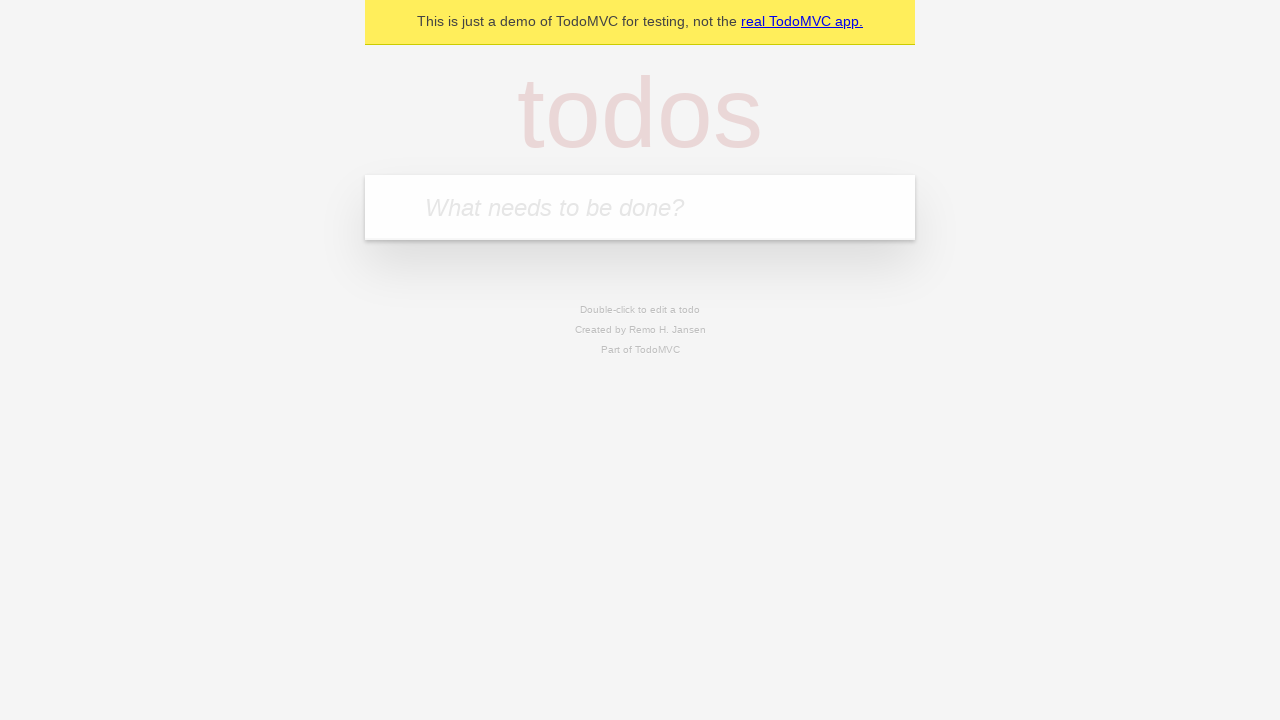

Located the 'What needs to be done?' input field
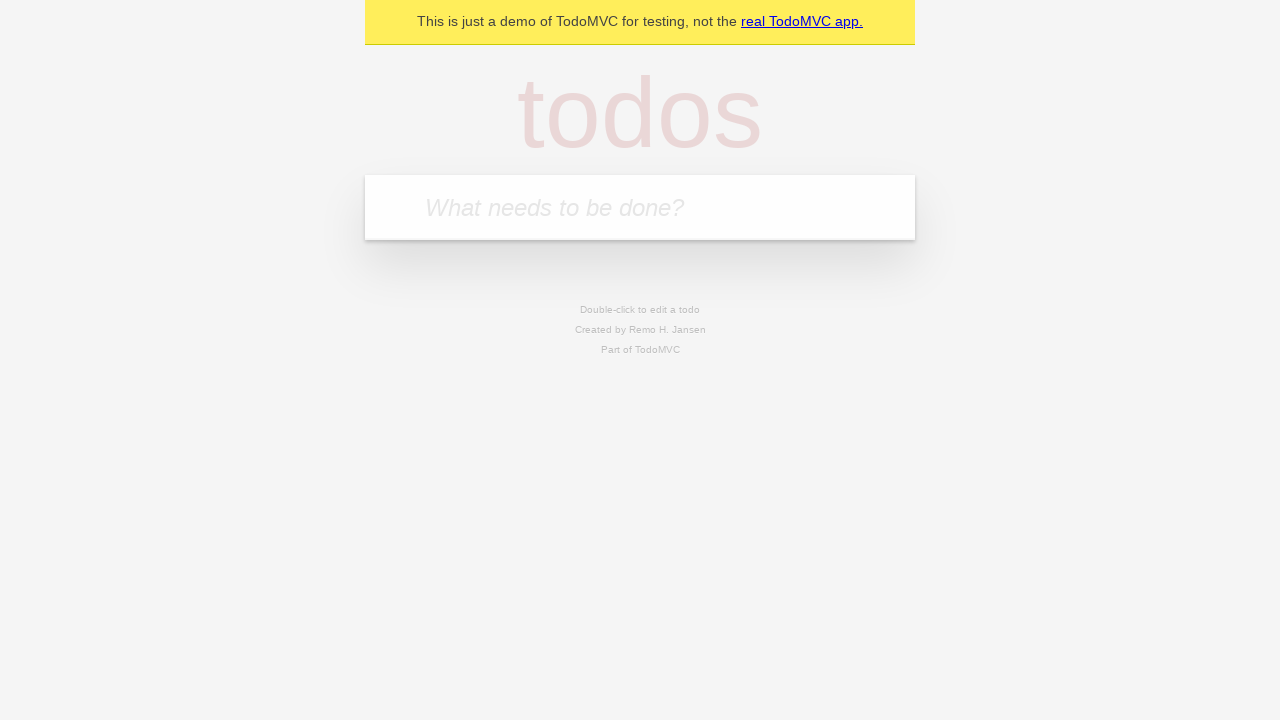

Filled todo input with 'buy some cheese' on internal:attr=[placeholder="What needs to be done?"i]
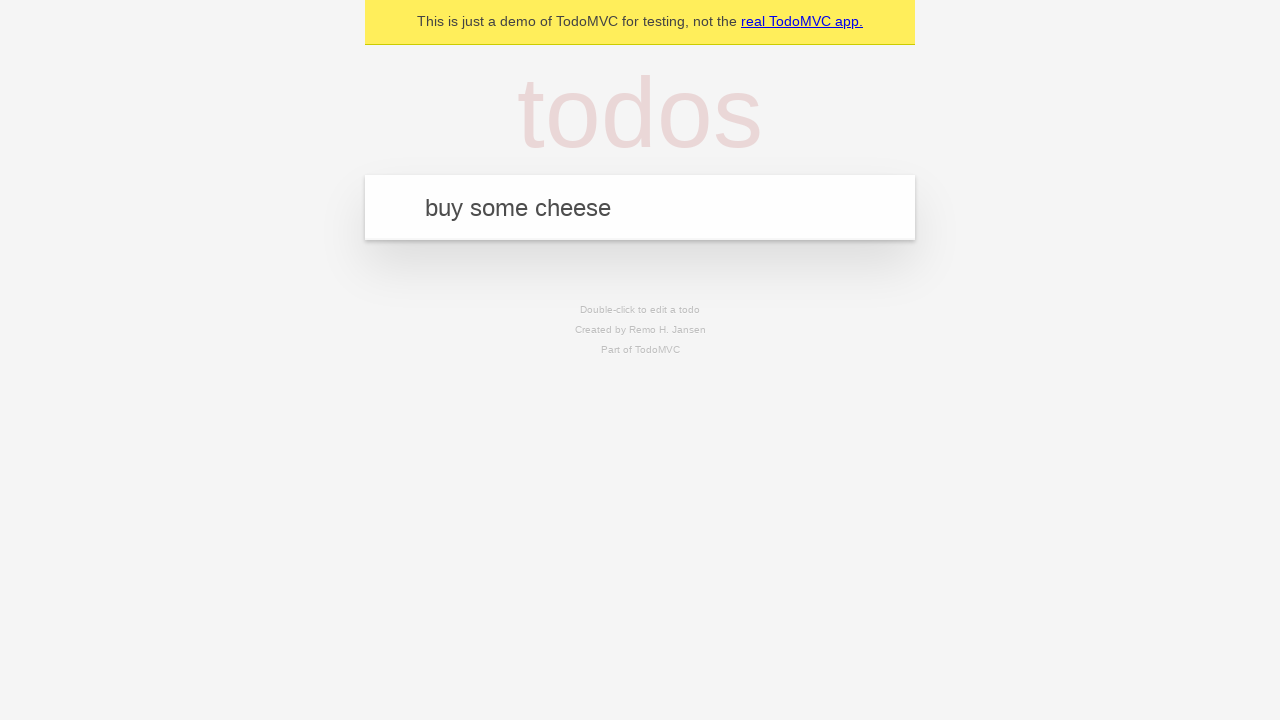

Pressed Enter to add 'buy some cheese' to the todo list on internal:attr=[placeholder="What needs to be done?"i]
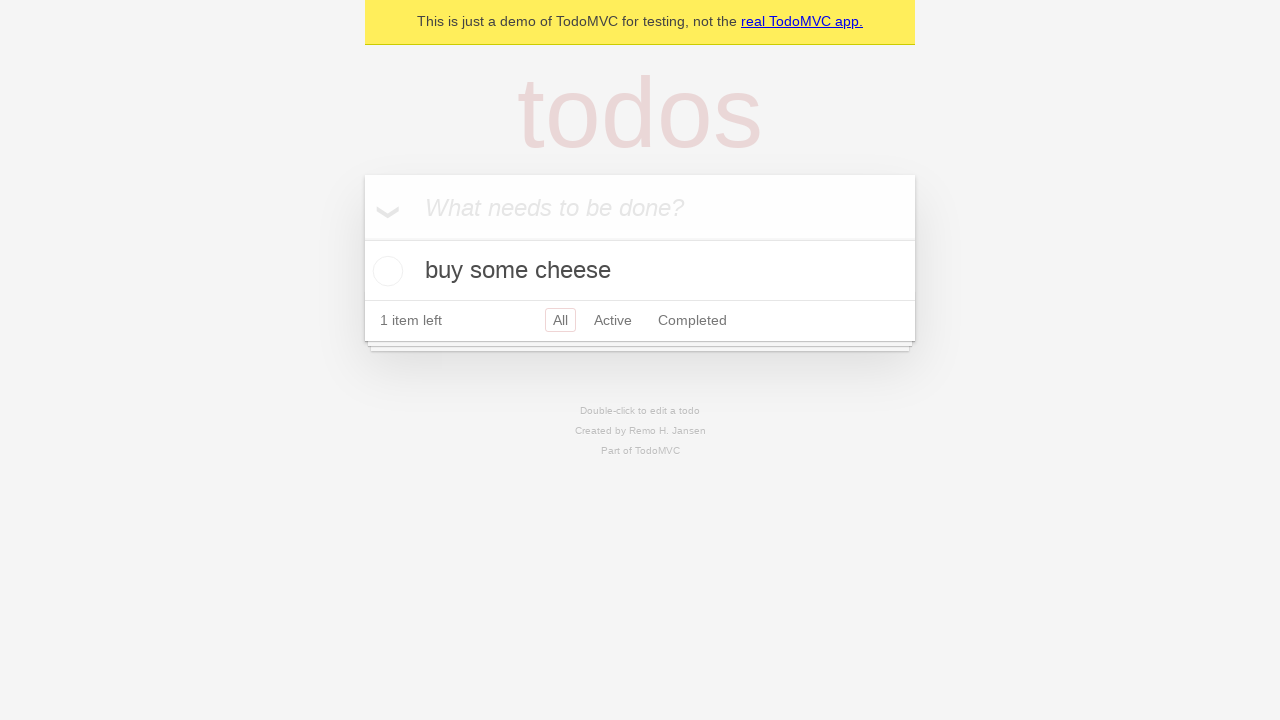

Filled todo input with 'feed the cat' on internal:attr=[placeholder="What needs to be done?"i]
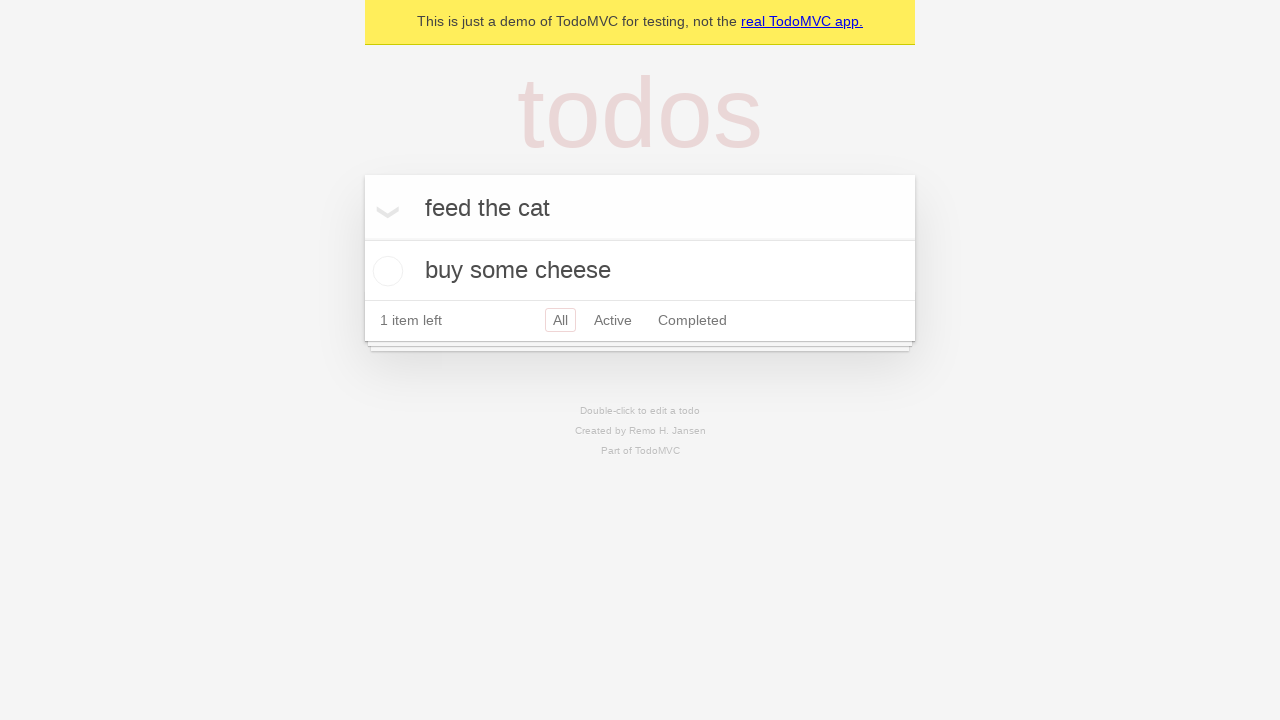

Pressed Enter to add 'feed the cat' to the todo list on internal:attr=[placeholder="What needs to be done?"i]
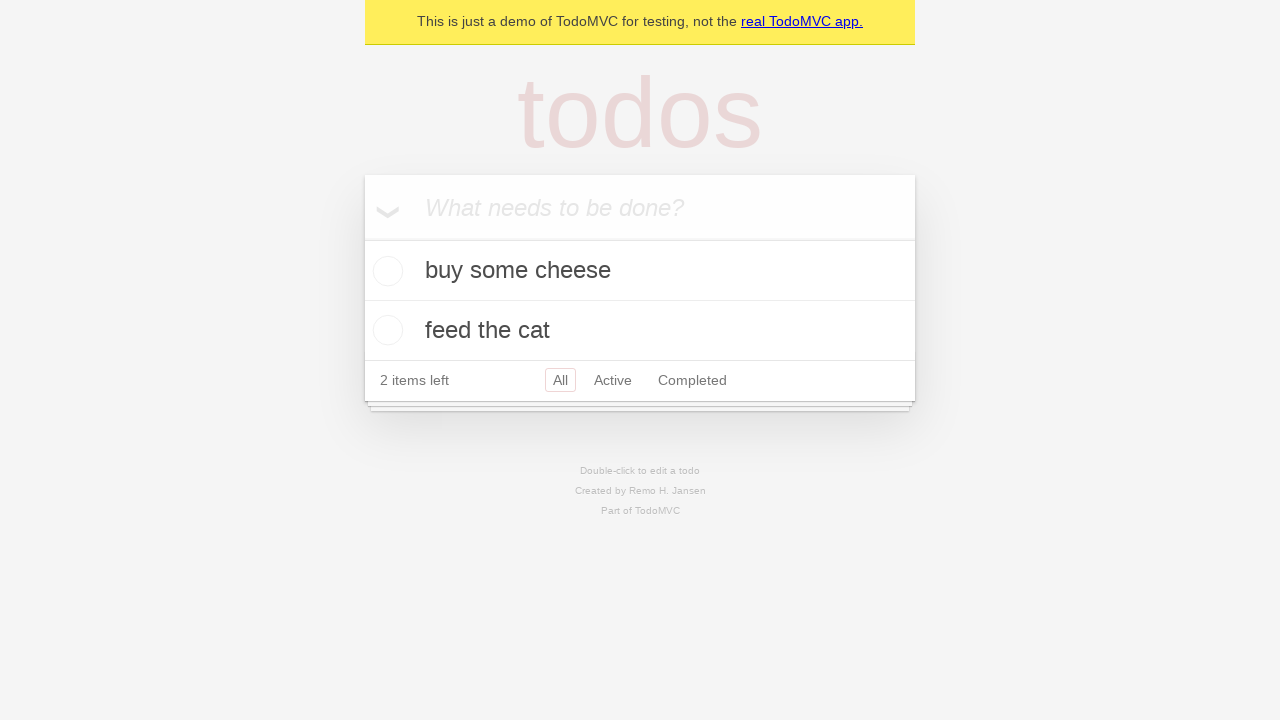

Filled todo input with 'book a doctors appointment' on internal:attr=[placeholder="What needs to be done?"i]
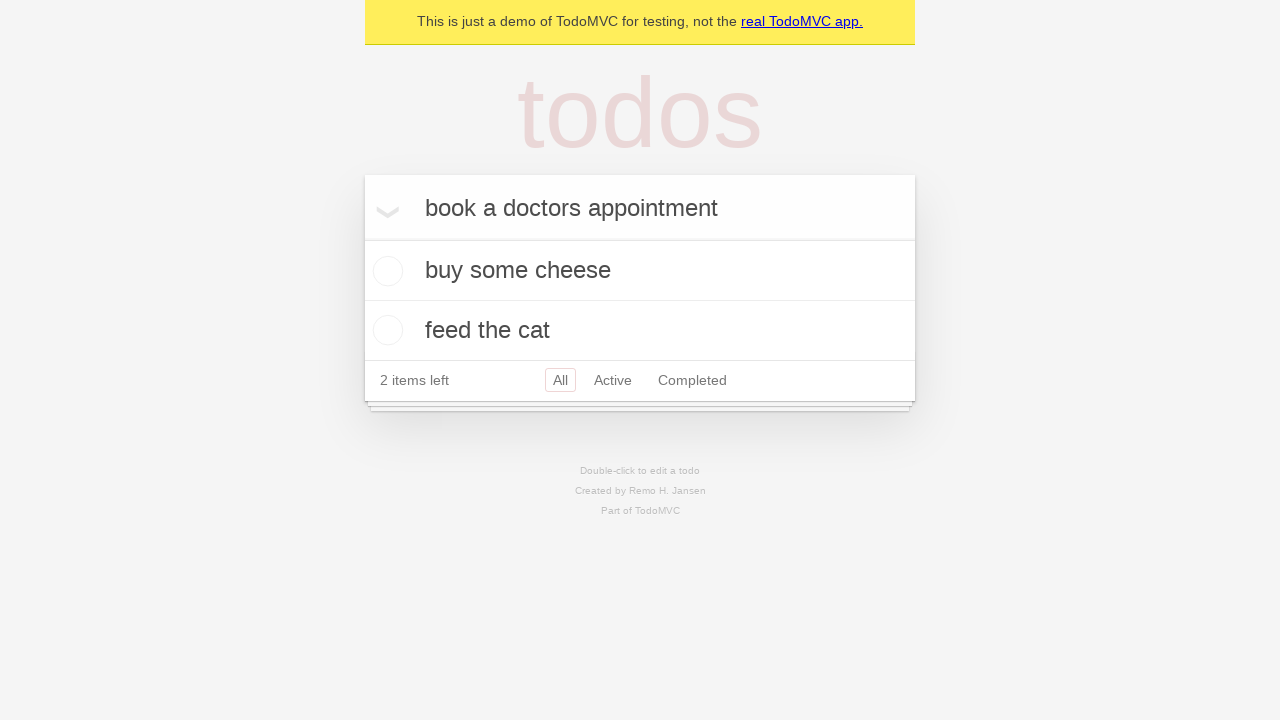

Pressed Enter to add 'book a doctors appointment' to the todo list on internal:attr=[placeholder="What needs to be done?"i]
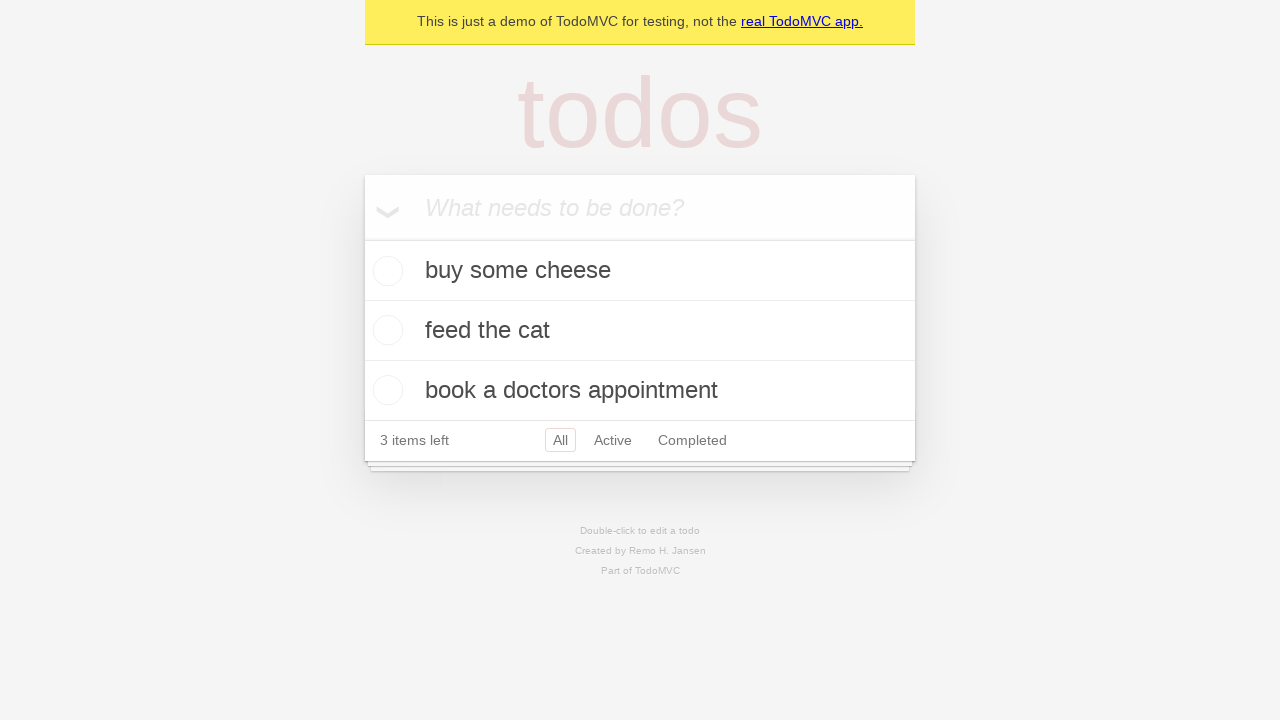

Marked the first todo item as complete at (385, 271) on .todo-list li .toggle >> nth=0
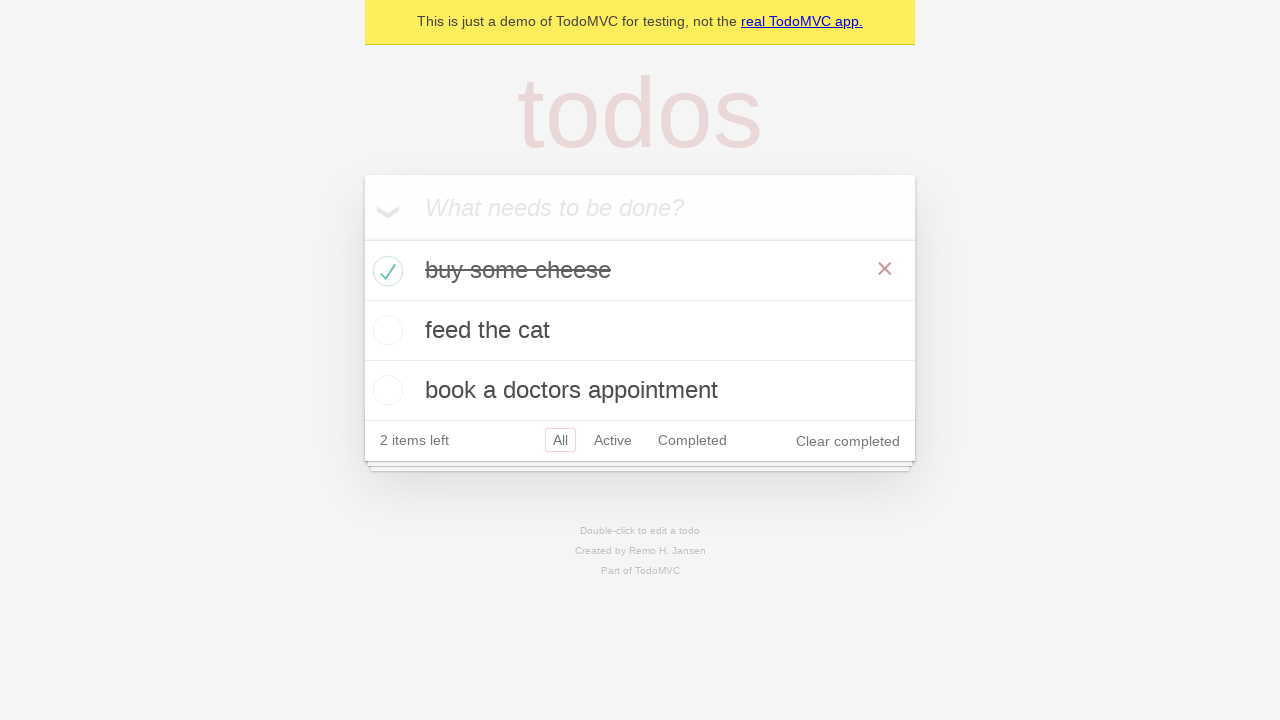

Verified that the 'Clear completed' button is now visible
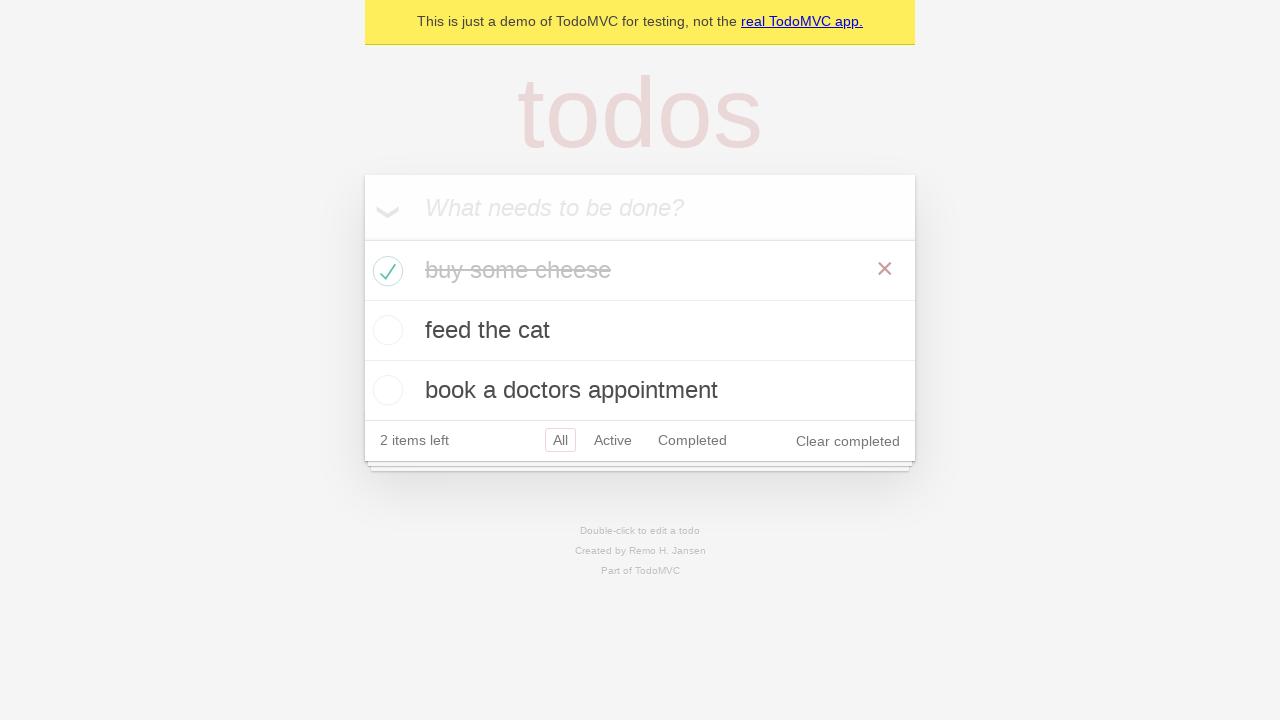

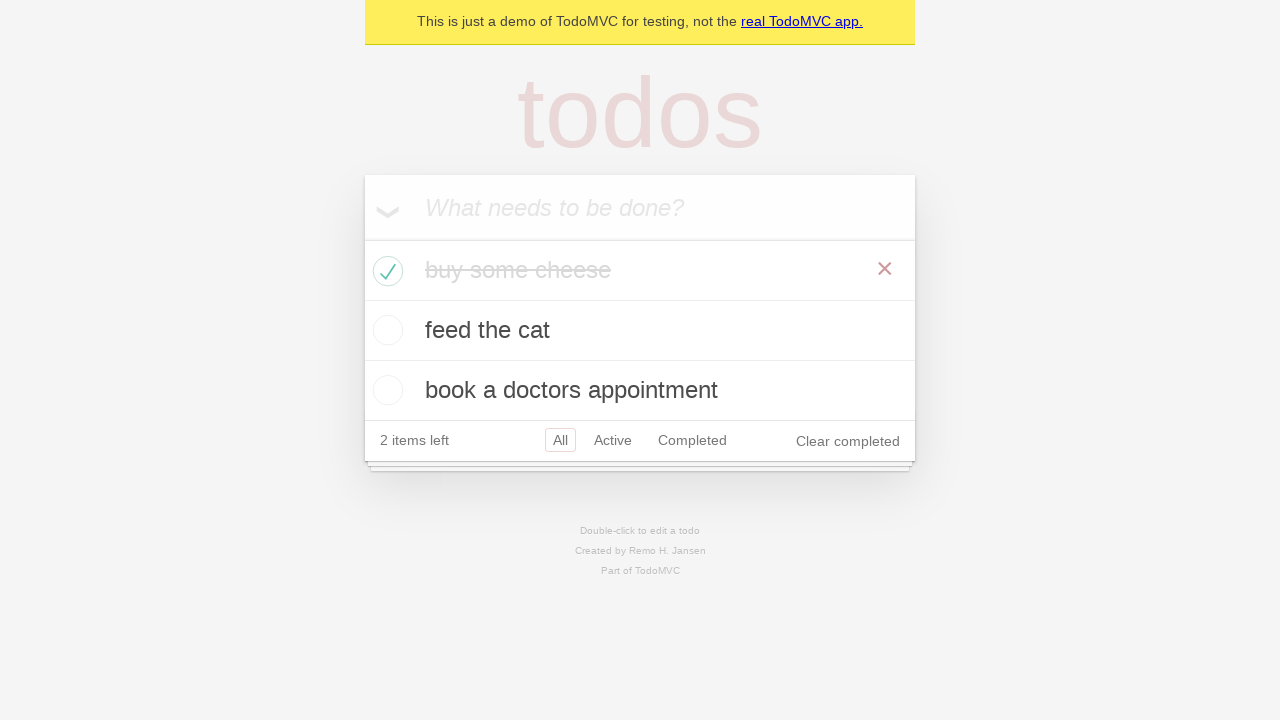